Tests adding multiple elements on the Herokuapp demo site by clicking Add Element button three times

Starting URL: https://the-internet.herokuapp.com/

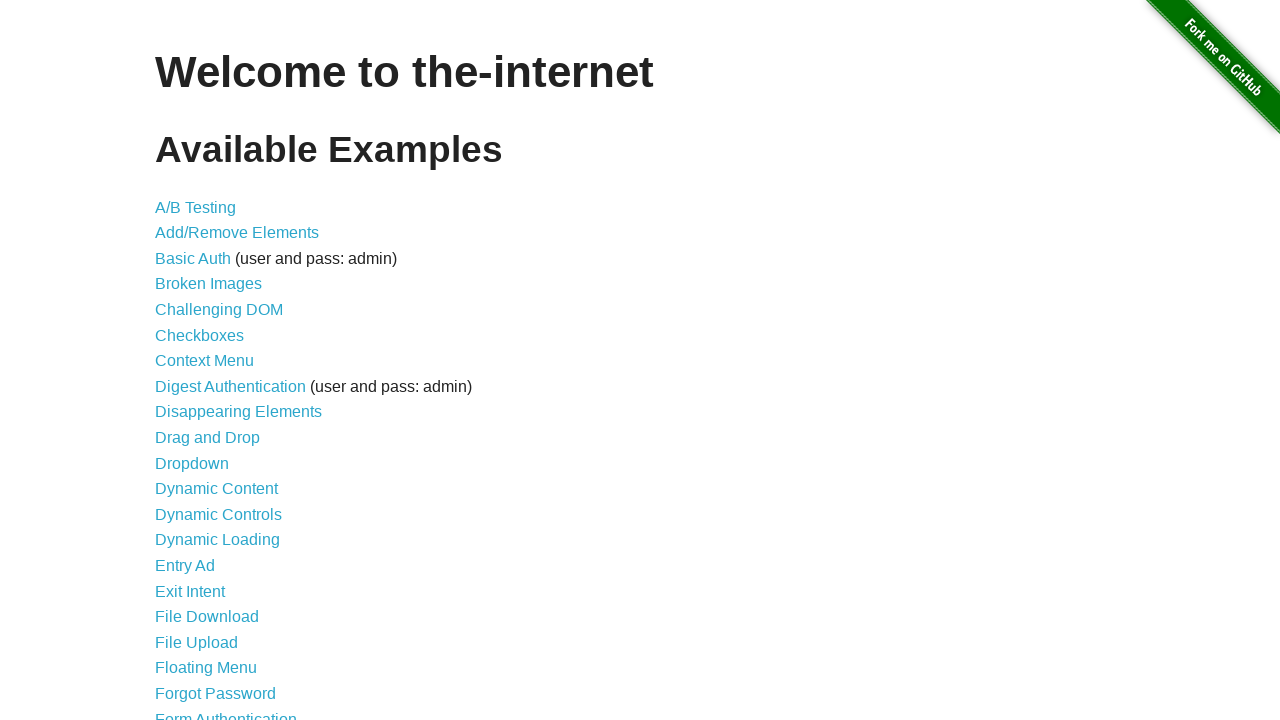

Clicked on Add/Remove Elements link at (237, 233) on xpath=//a[@href='/add_remove_elements/']
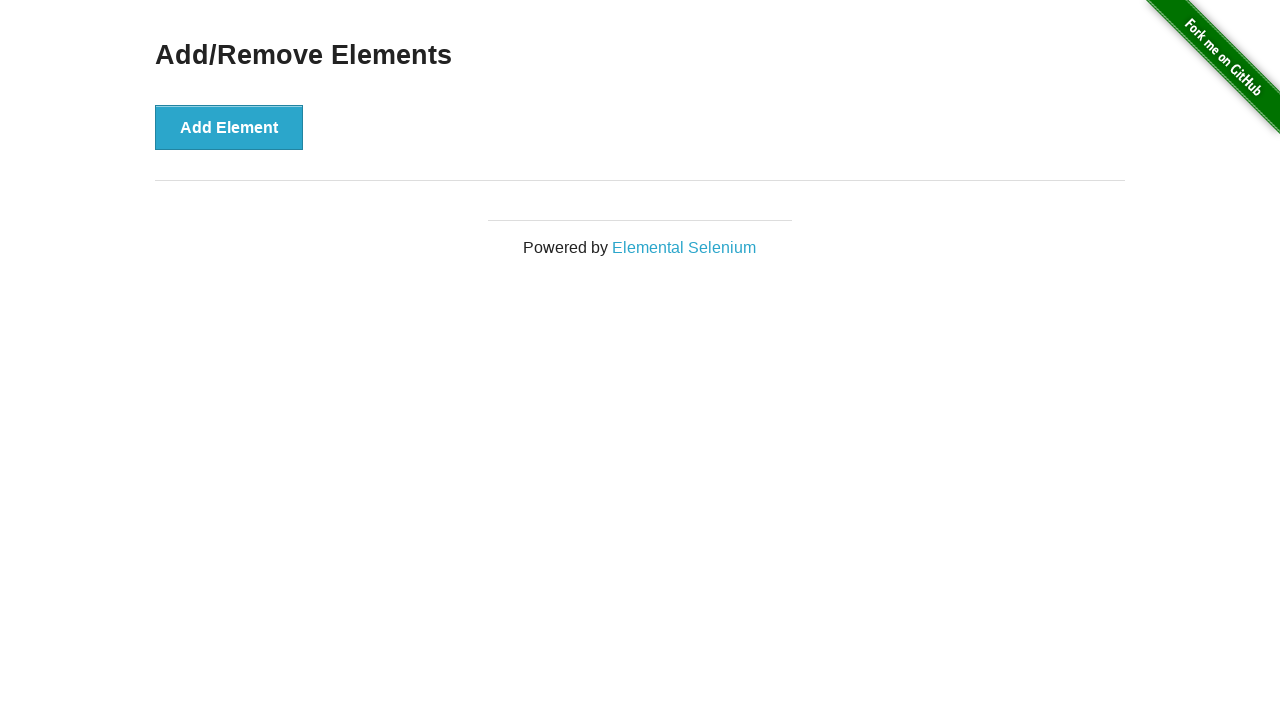

Clicked Add Element button (1st time) at (229, 127) on xpath=//button[@onclick='addElement()']
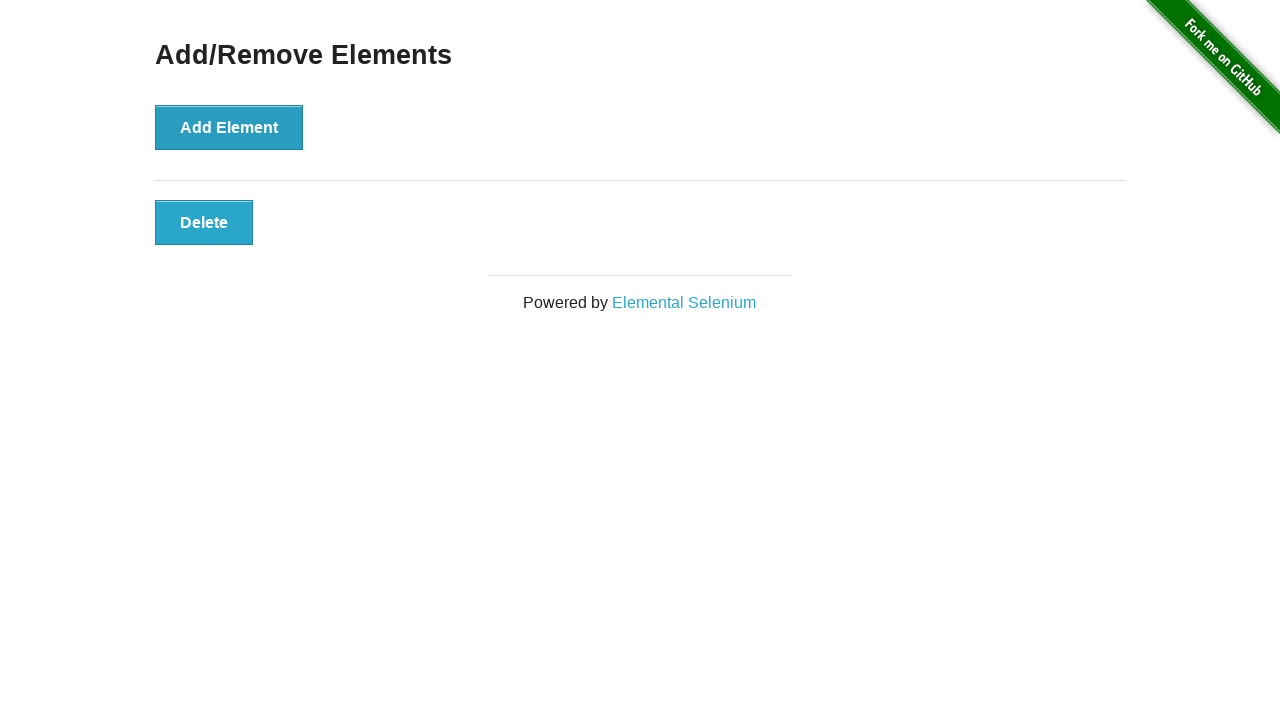

Clicked Add Element button (2nd time) at (229, 127) on xpath=//button[@onclick='addElement()']
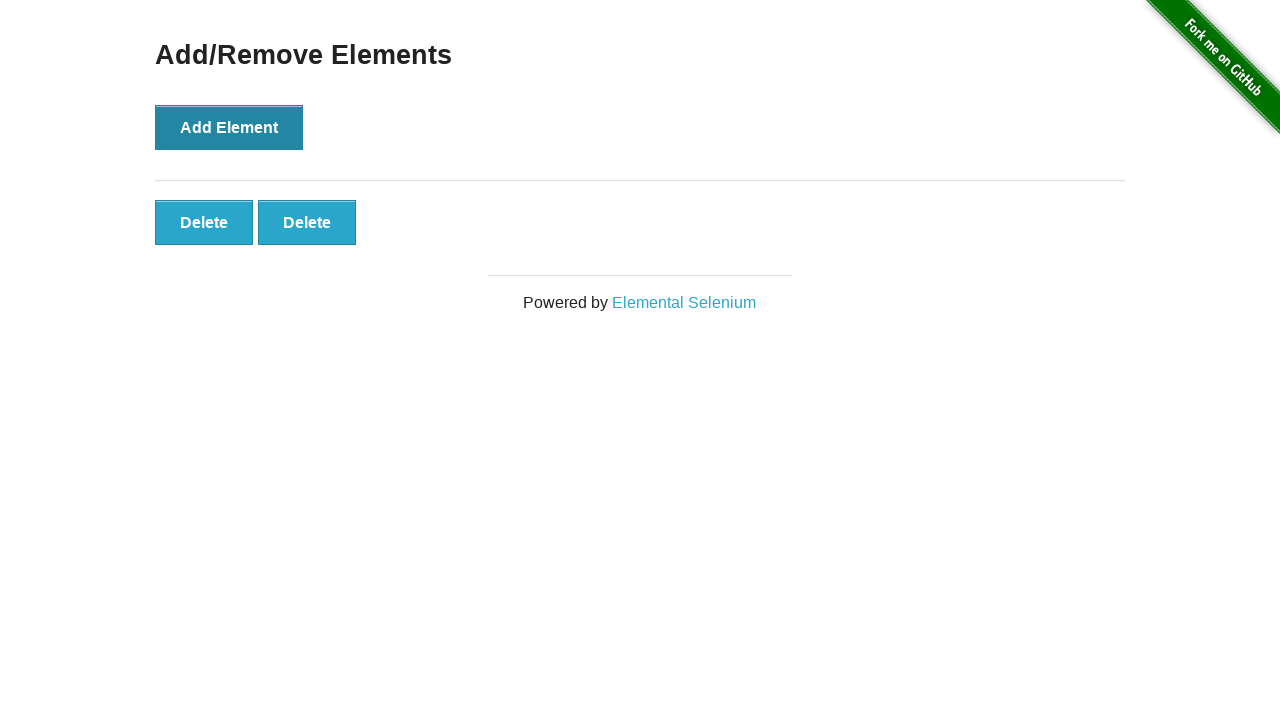

Clicked Add Element button (3rd time) at (229, 127) on xpath=//button[@onclick='addElement()']
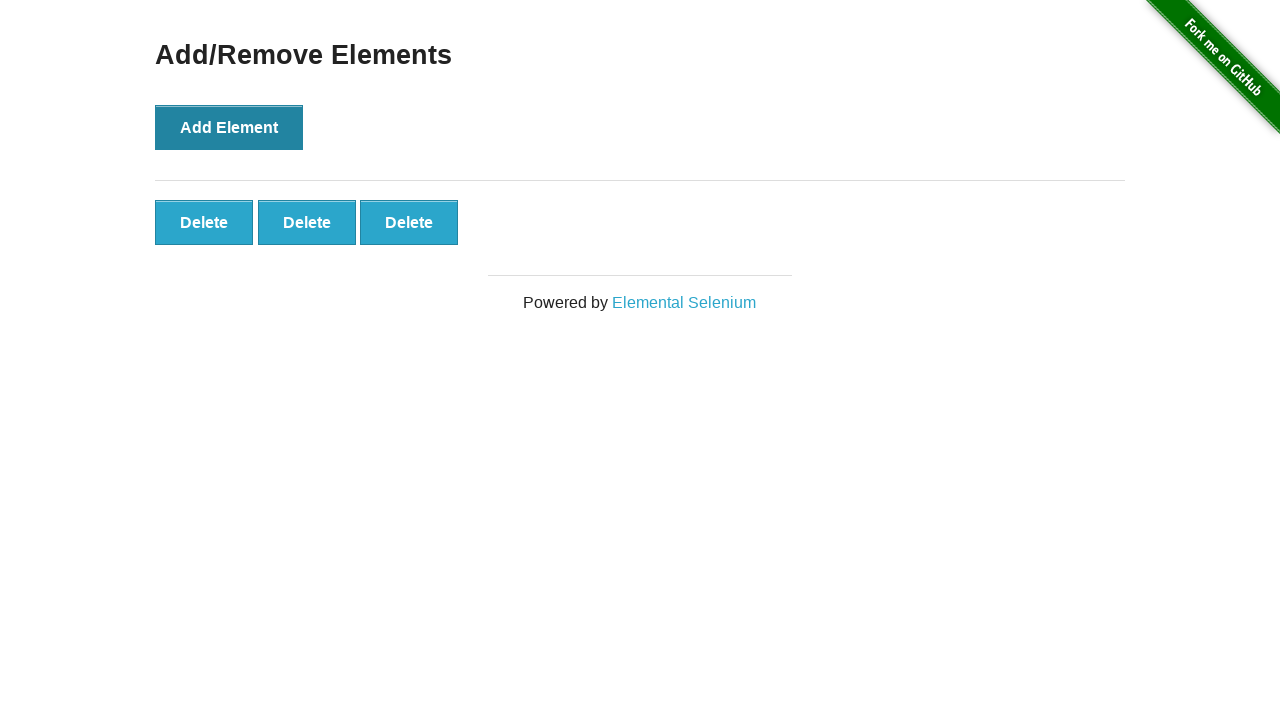

Elements successfully added and visible
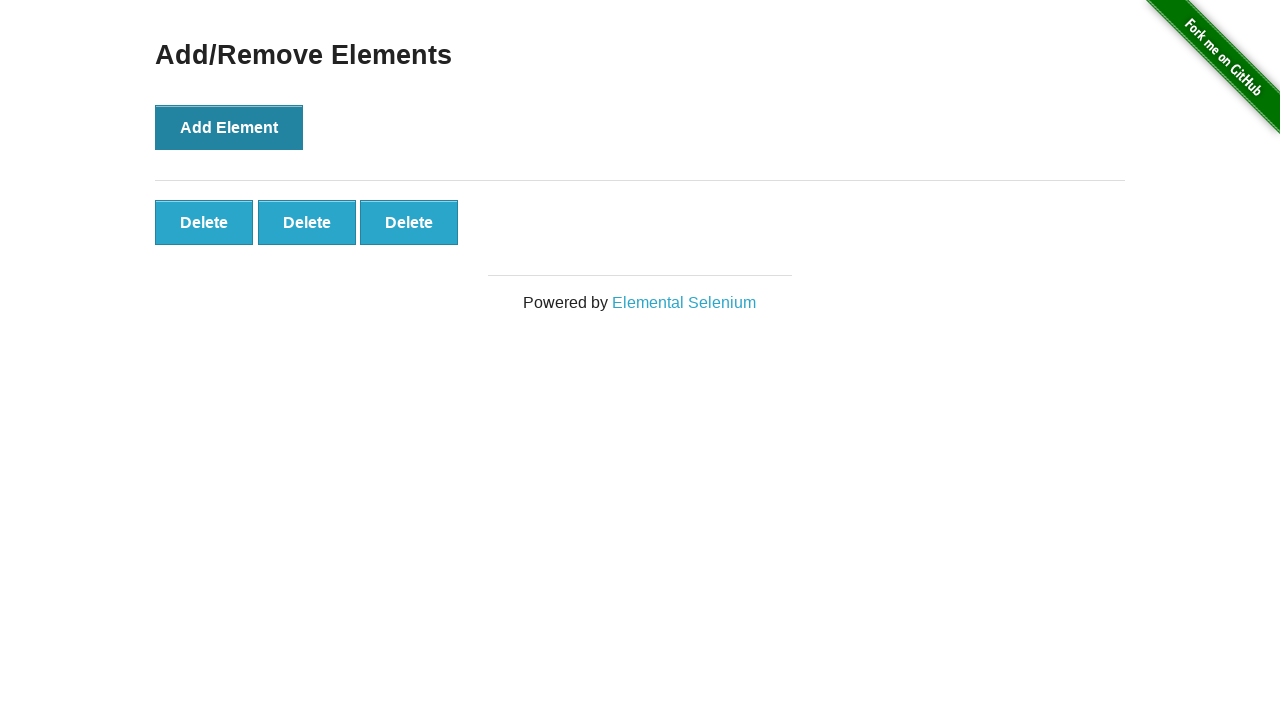

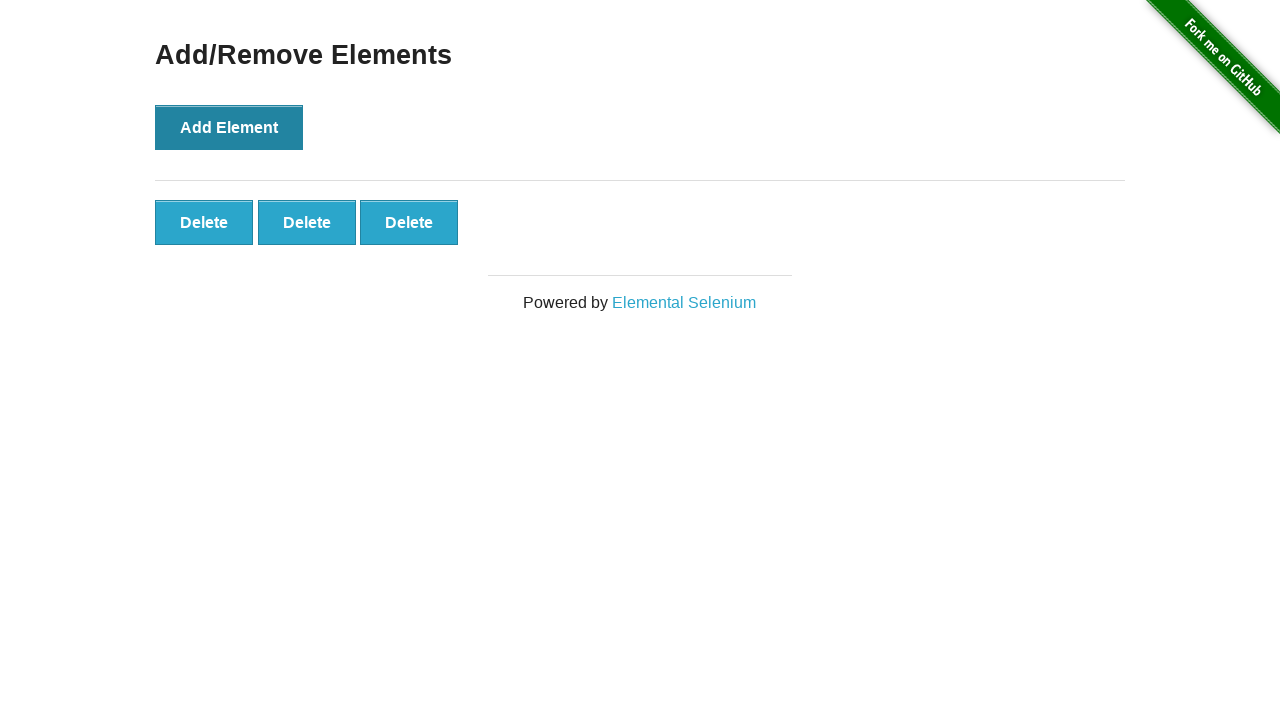